Tests web calculator by clicking buttons to perform calculation (7 + 8 = 15) and verifies the result

Starting URL: https://dgotlieb.github.io/WebCalculator/

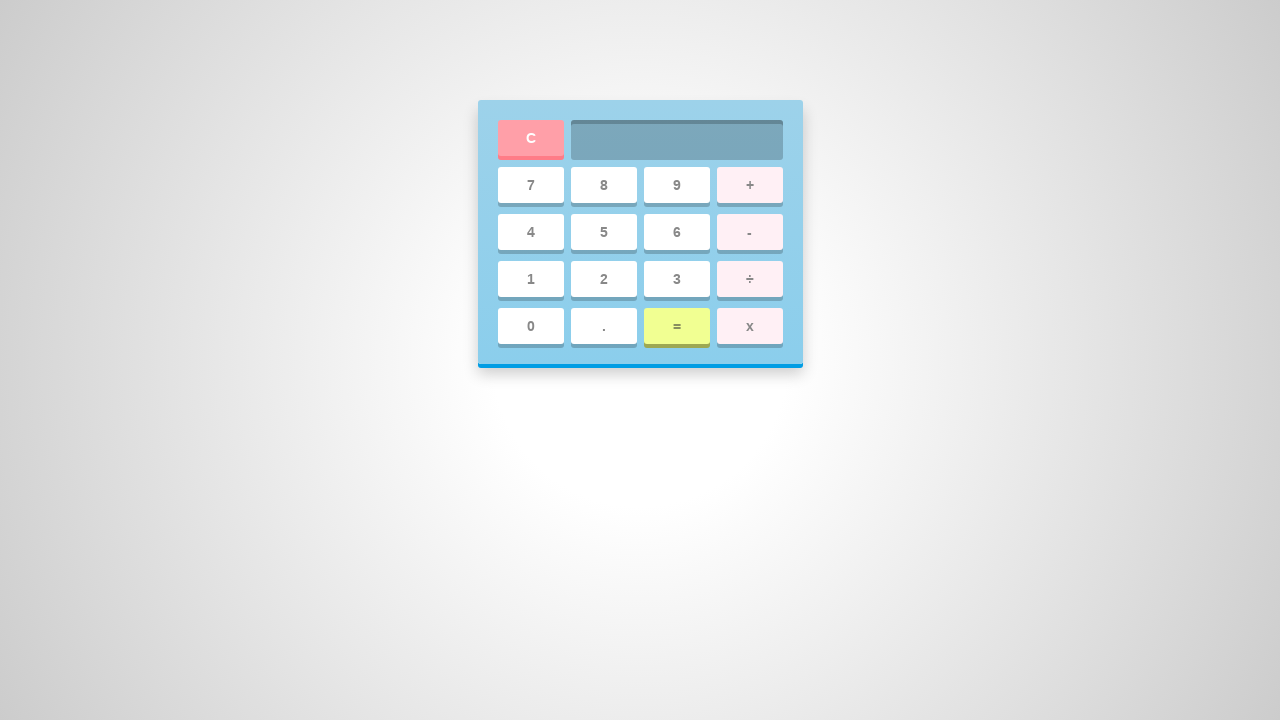

Located the seven button element
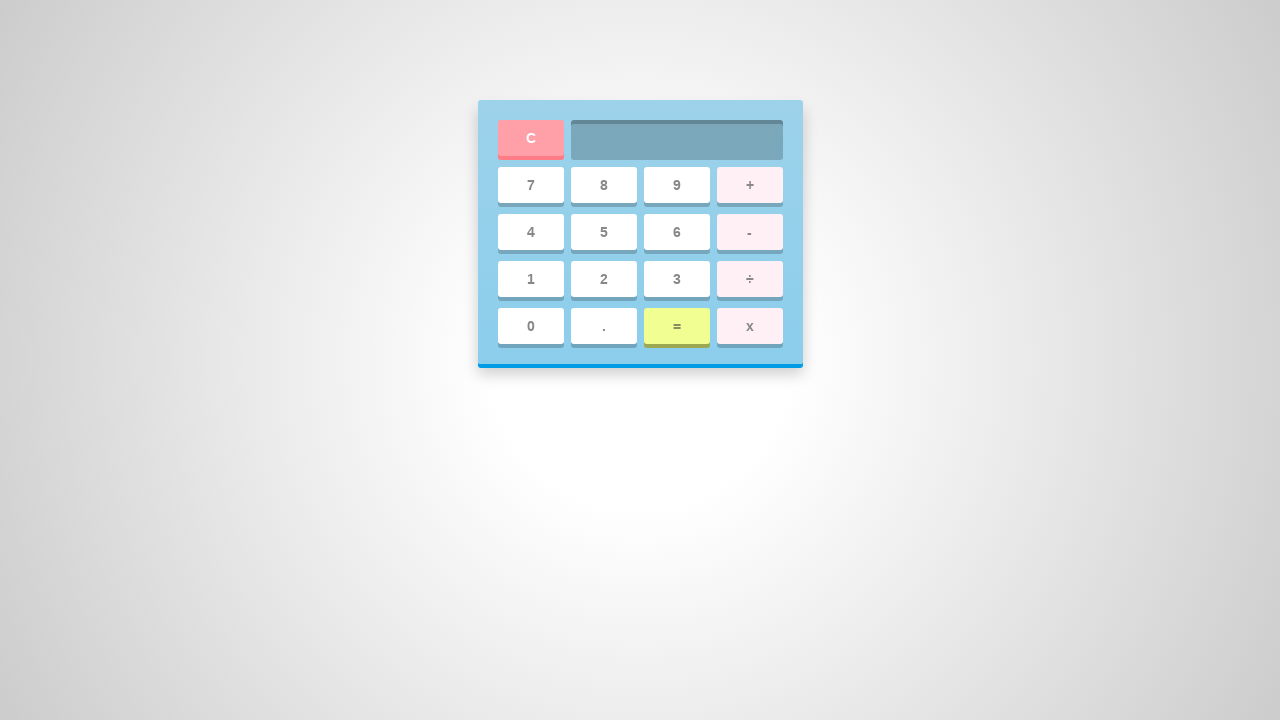

Retrieved bounding box for seven button
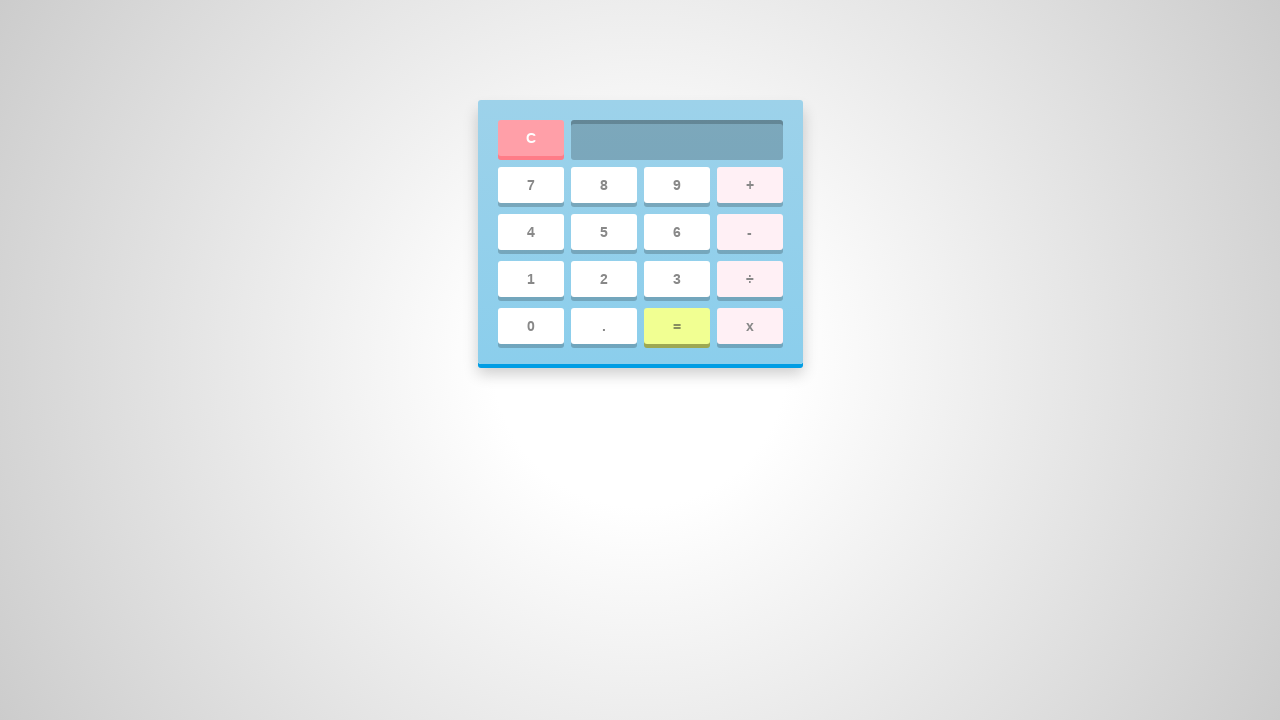

Checked if six button is visible
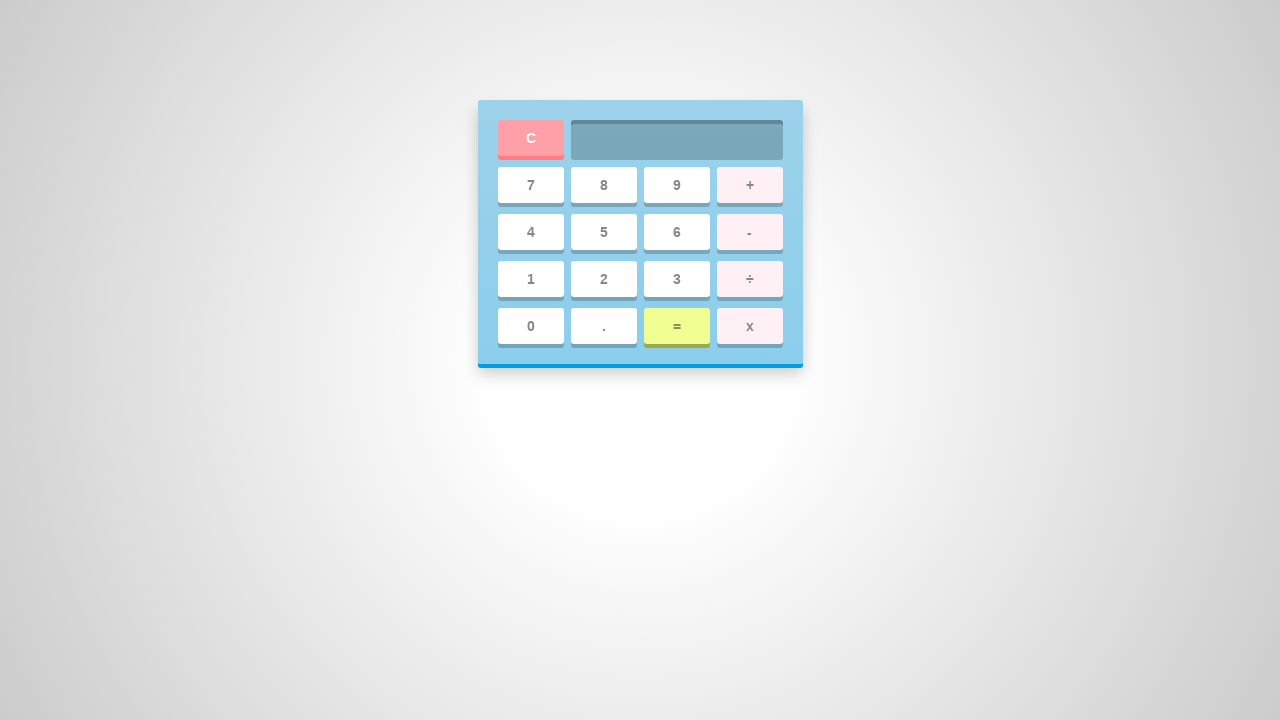

Clicked seven button at (530, 185) on #seven
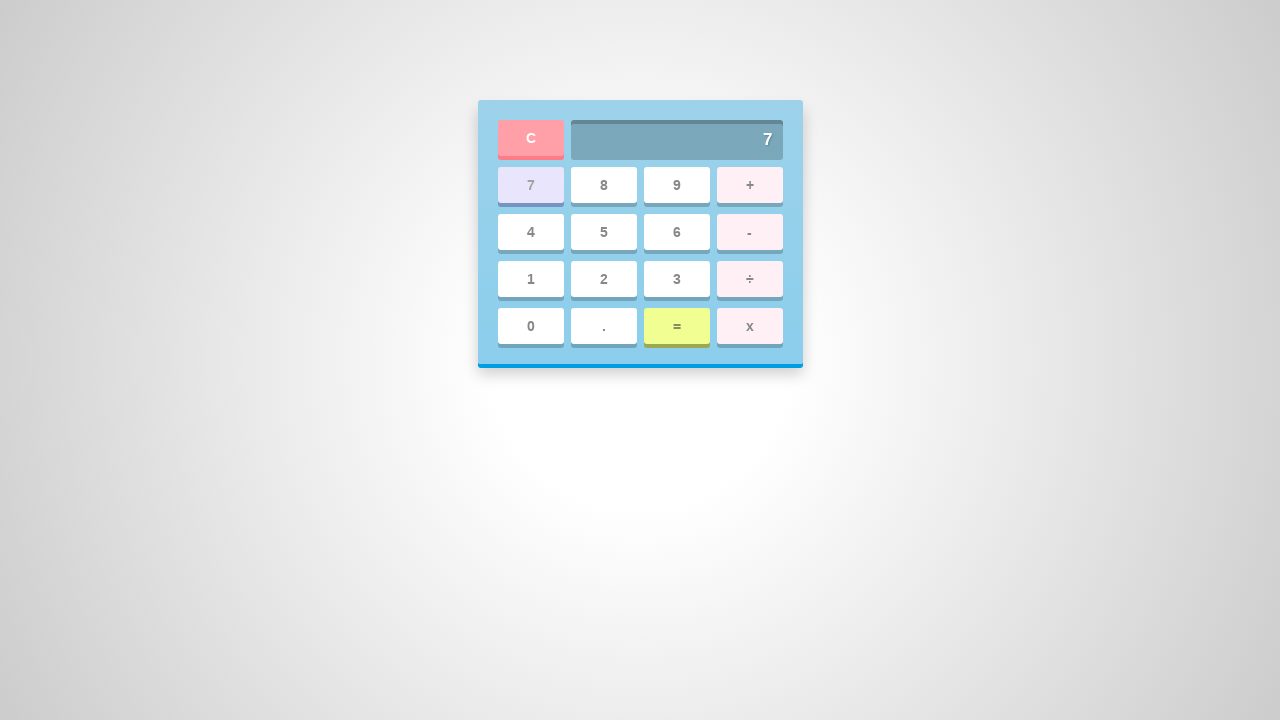

Clicked add button at (750, 185) on #add
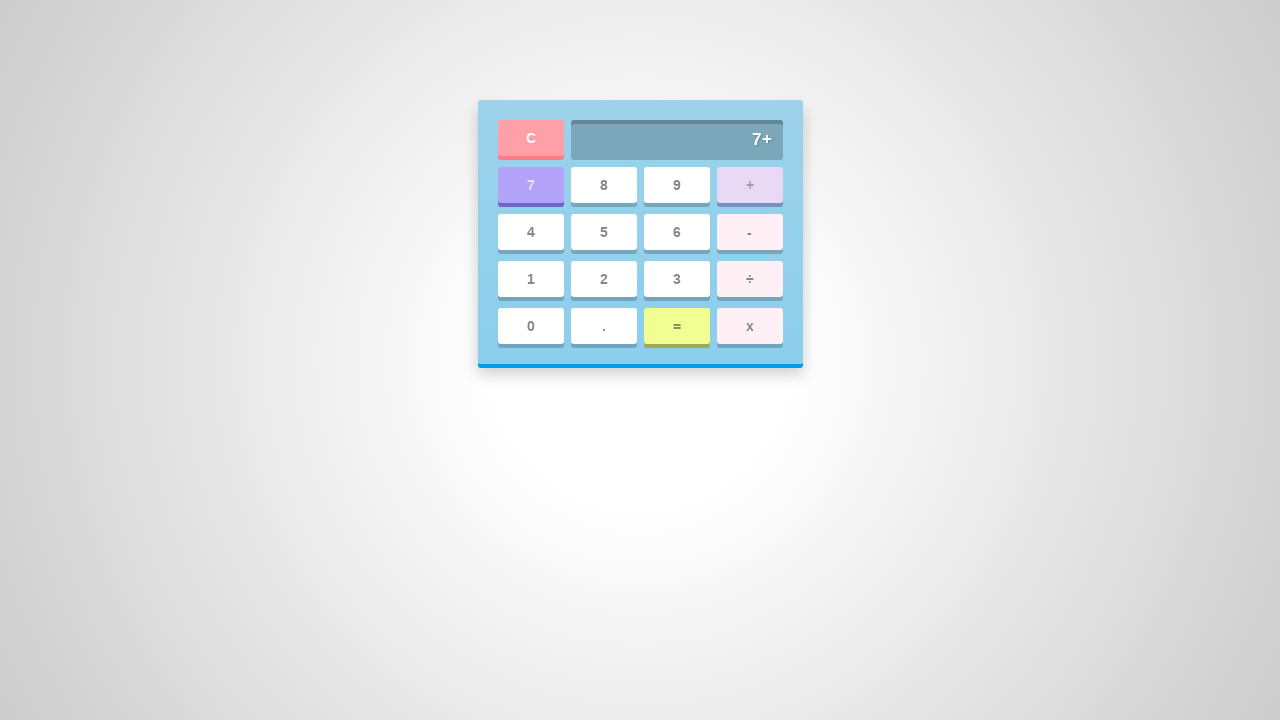

Clicked eight button at (604, 185) on #eight
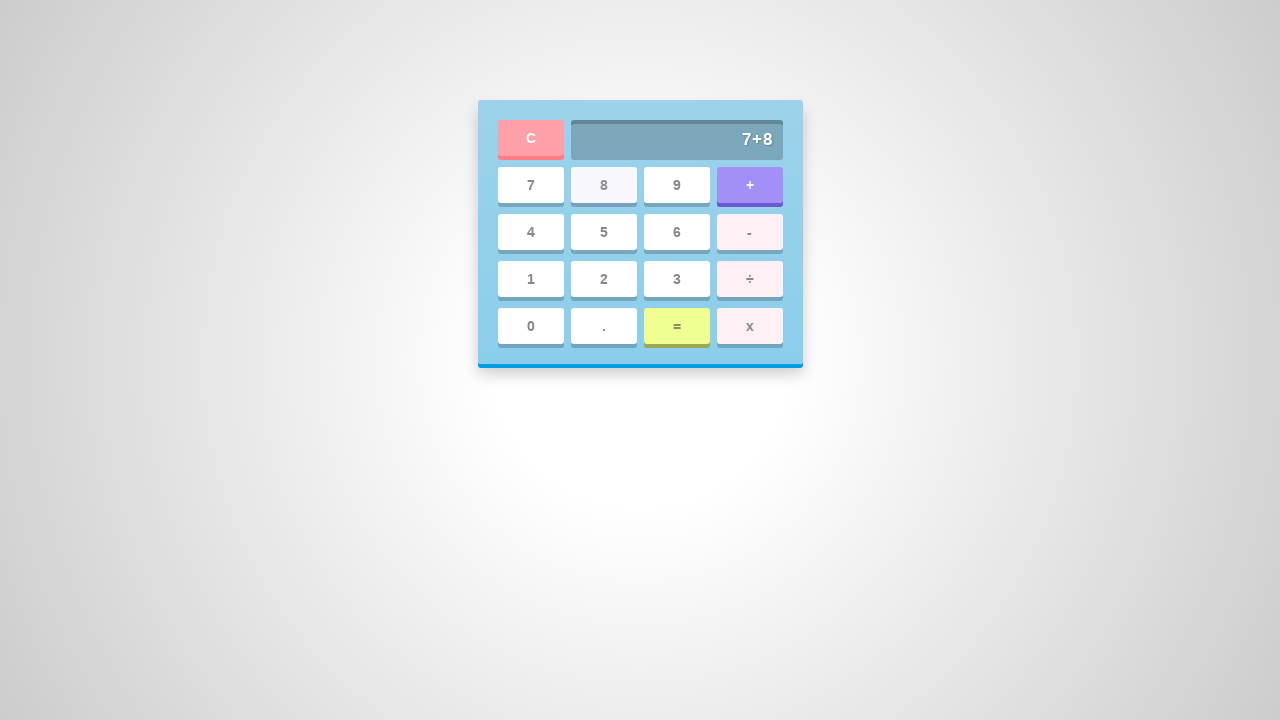

Clicked equal button to calculate result at (676, 326) on #equal
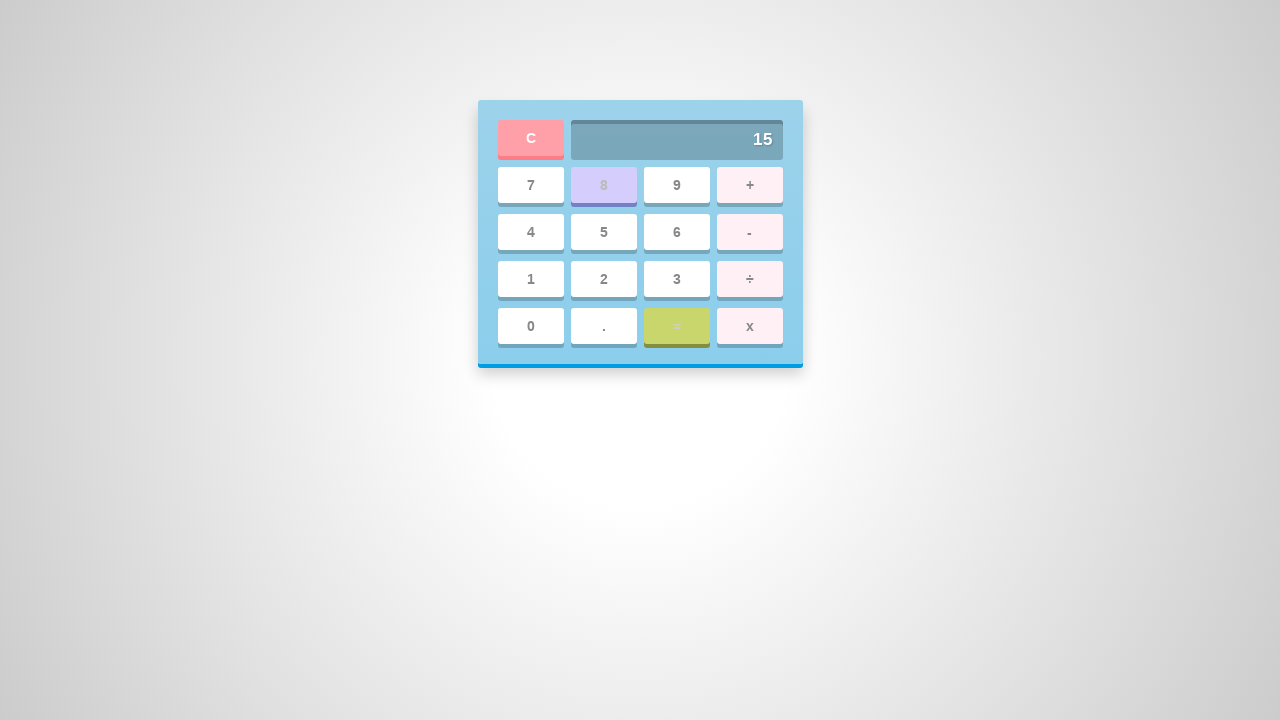

Verified calculation result is 15
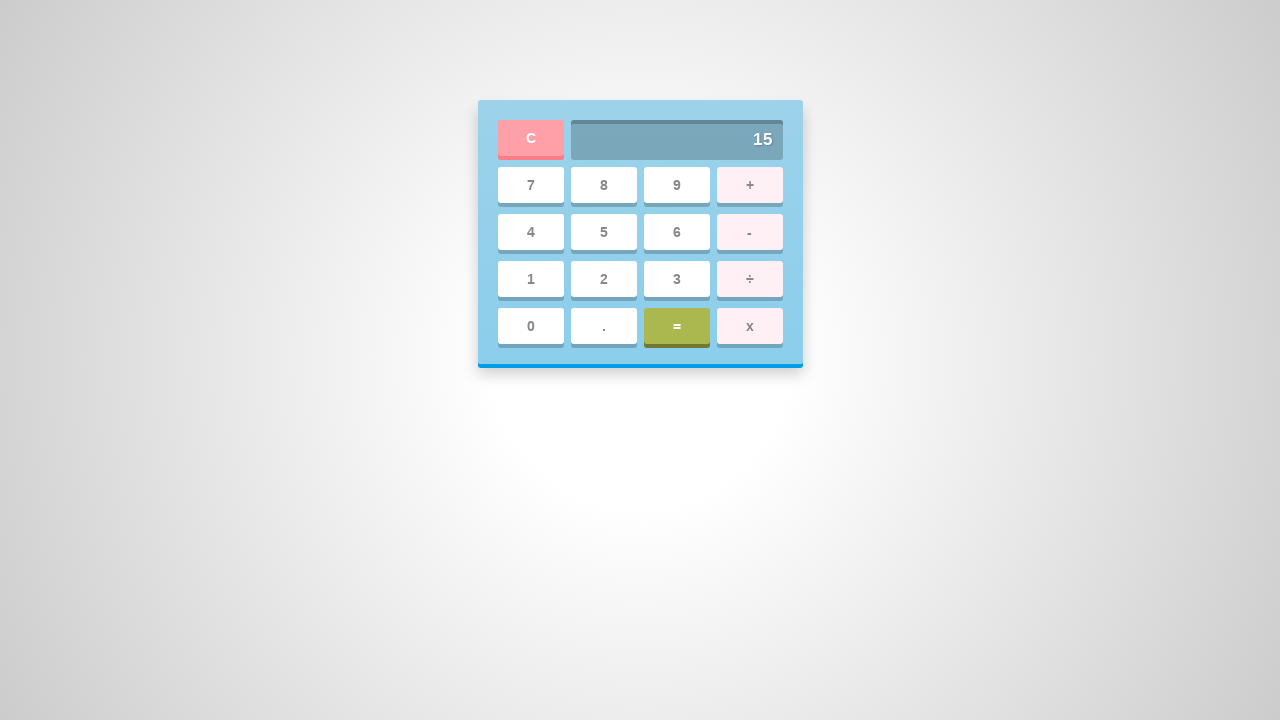

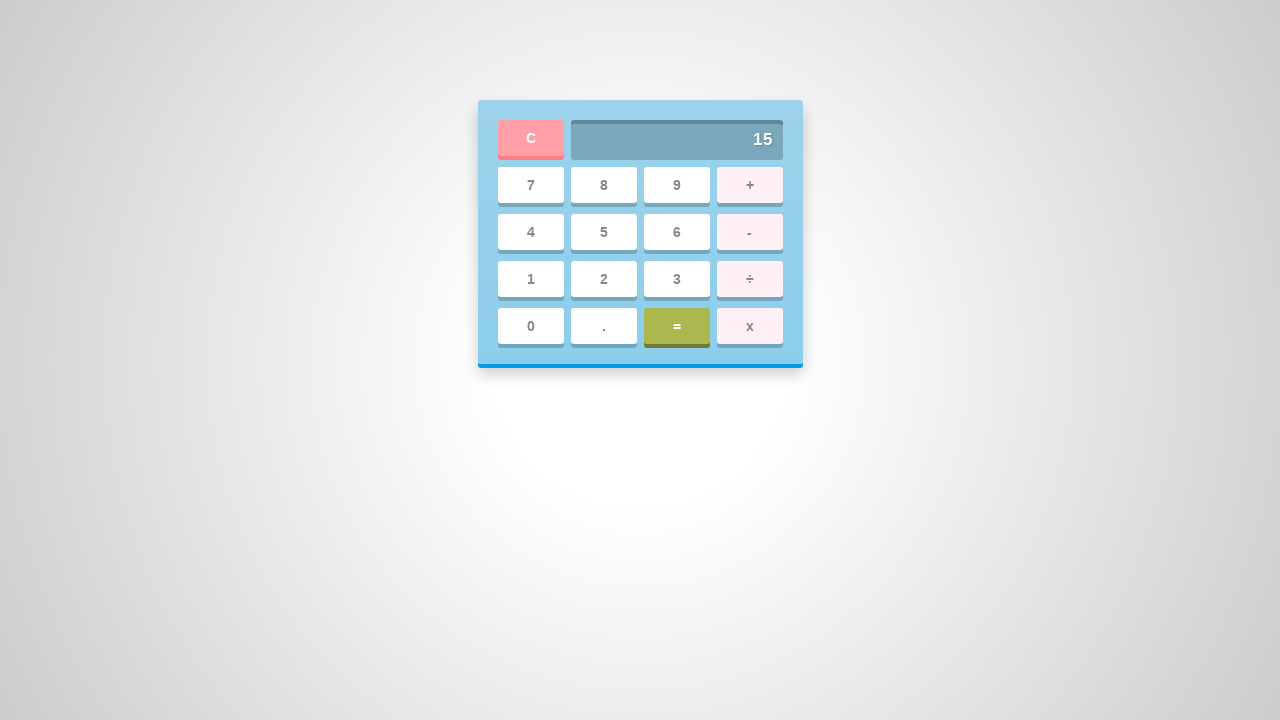